Clicks on the Kitchen & Dining category link

Starting URL: https://www.target.com

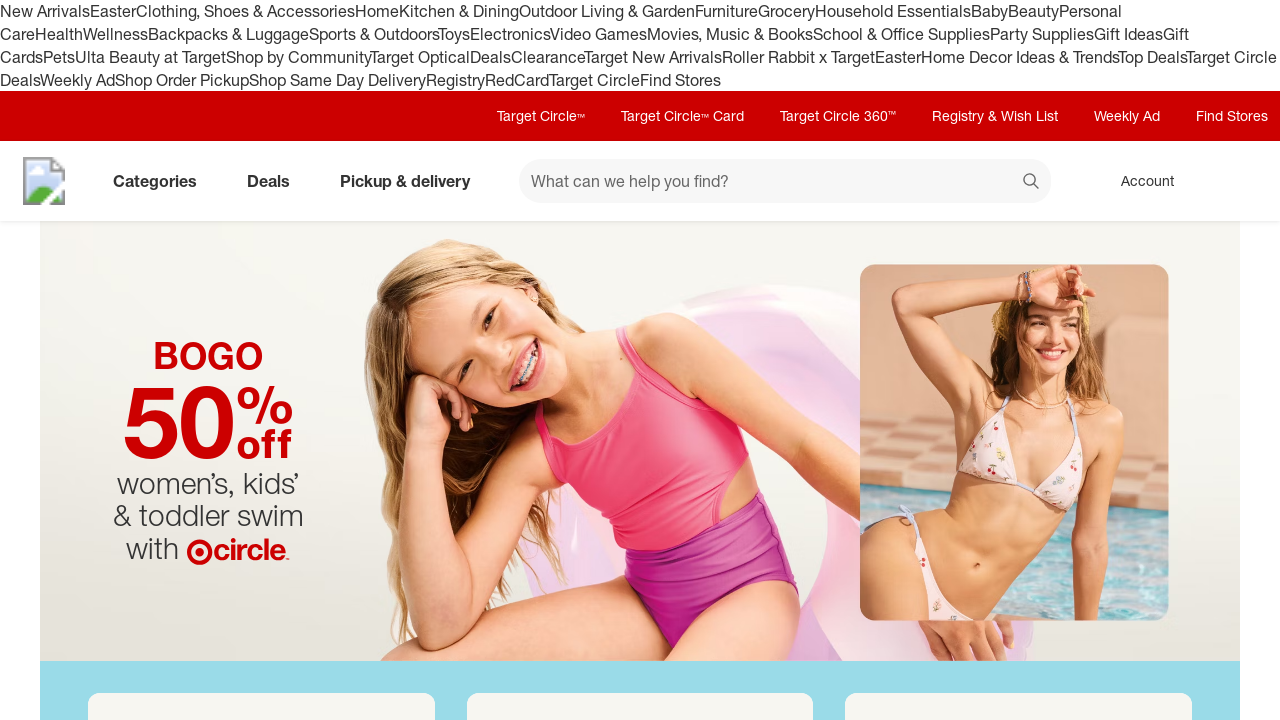

Navigated to Target homepage
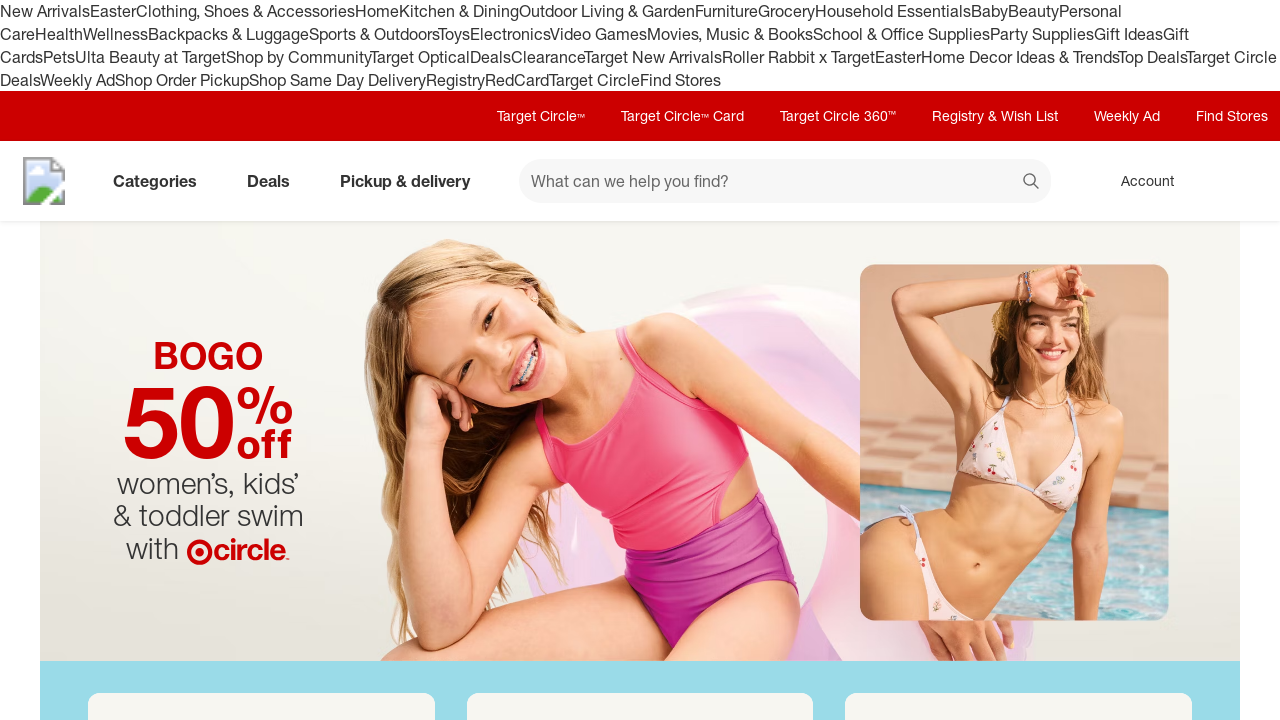

Clicked on the Kitchen & Dining category link at (459, 11) on a:text('Kitchen & Dining')
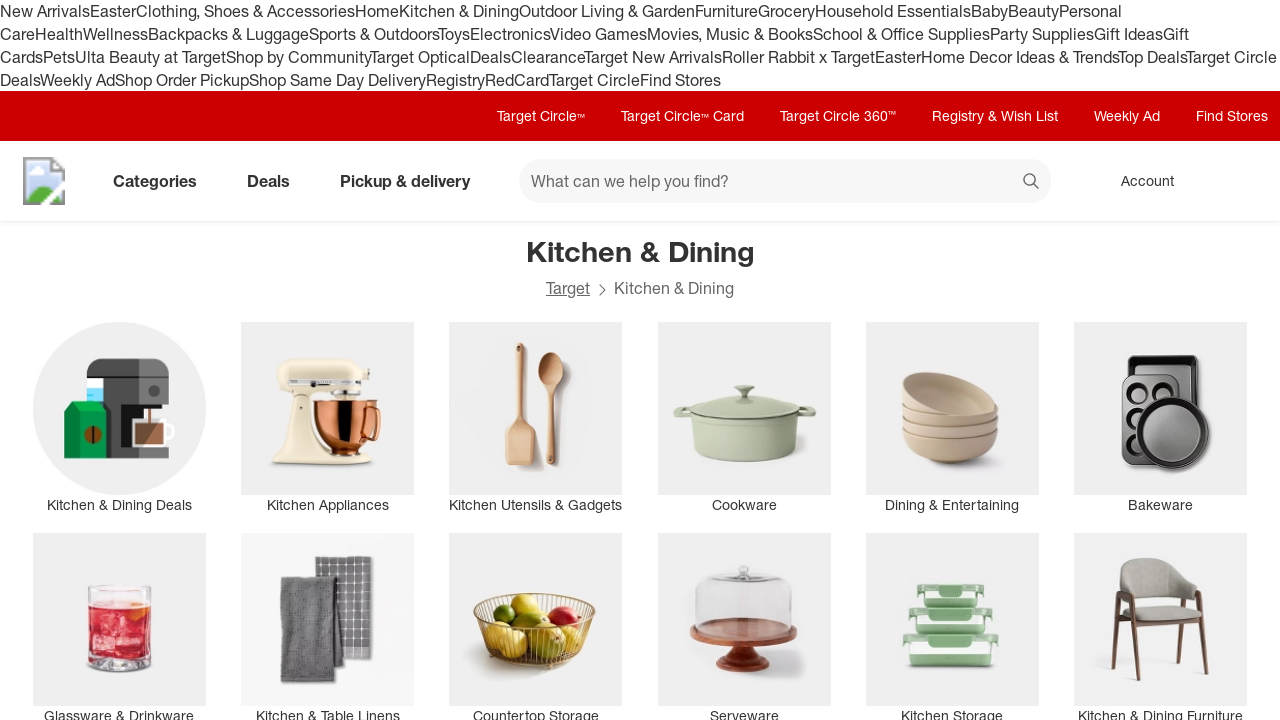

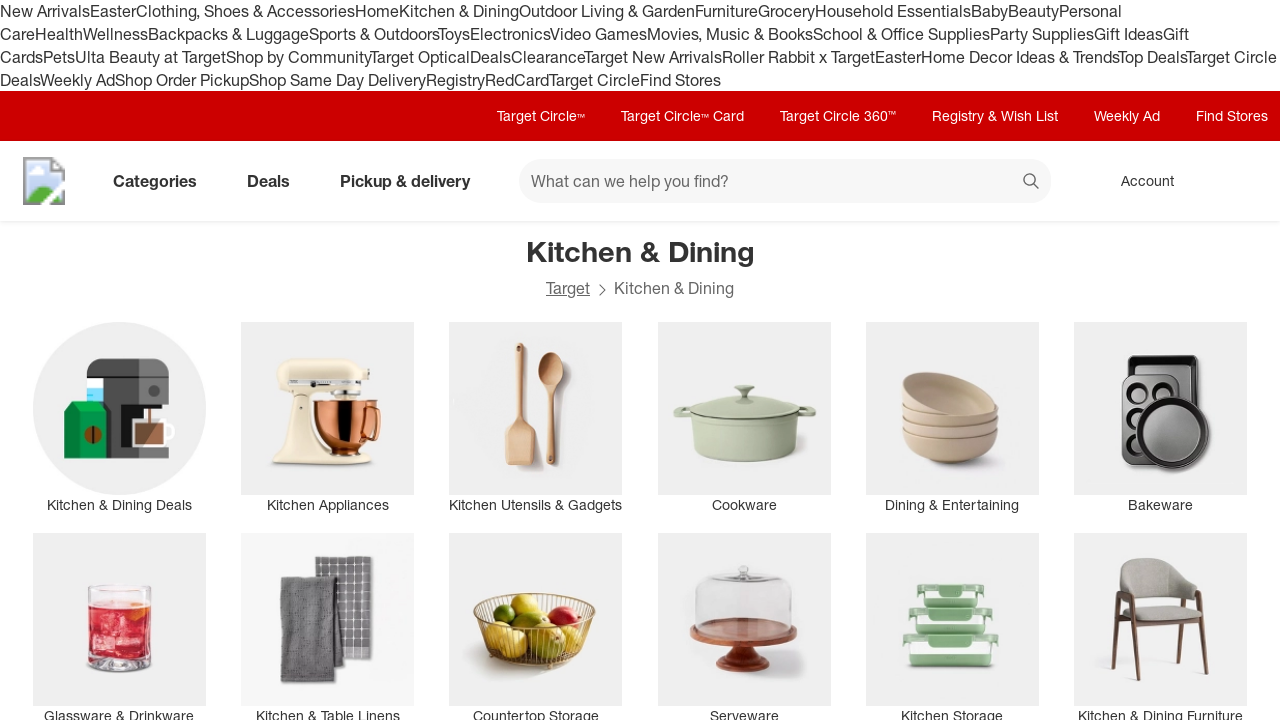